Navigates to a mortgage calculator website and scrolls to the home value input field

Starting URL: https://www.mortgagecalculator.org

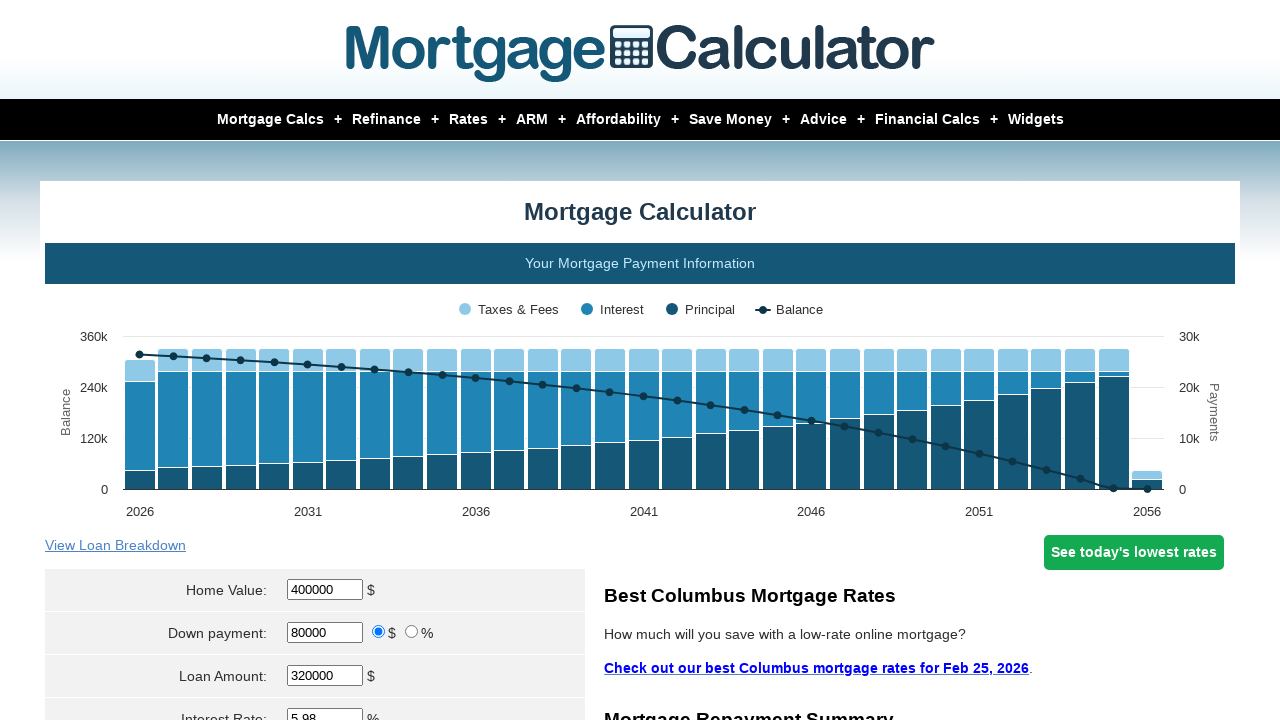

Navigated to mortgage calculator website
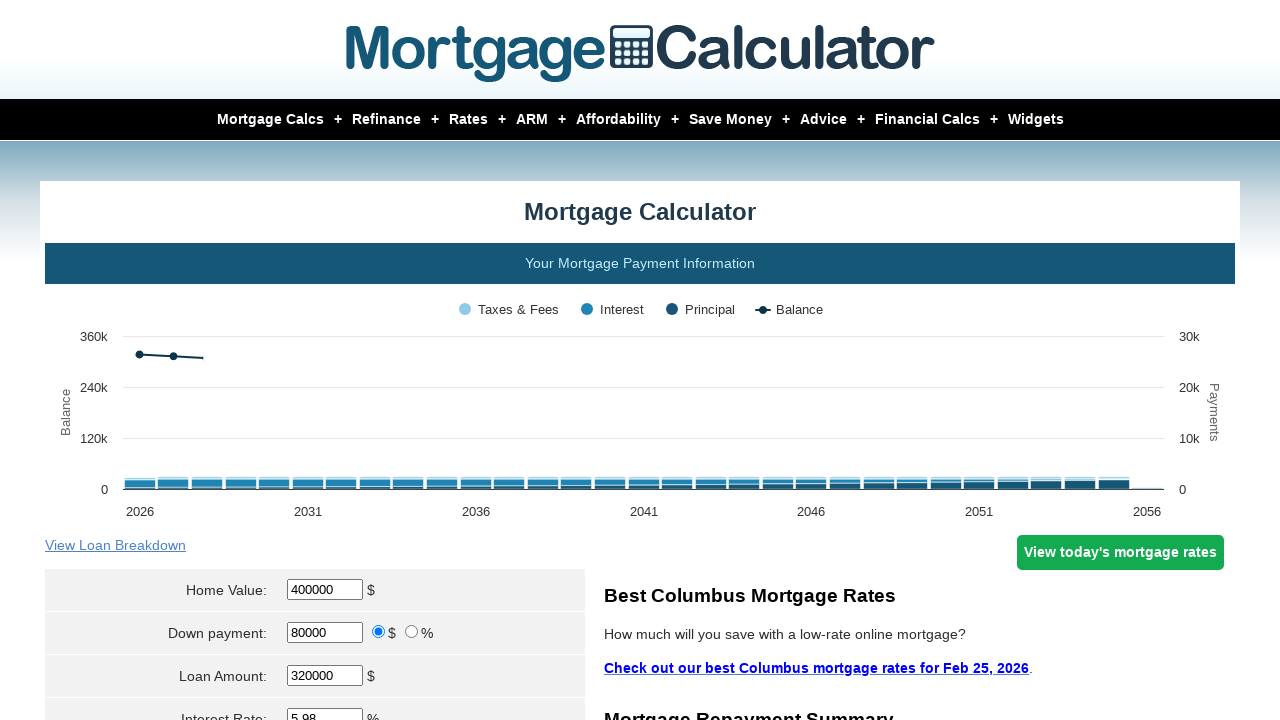

Located home value input field element
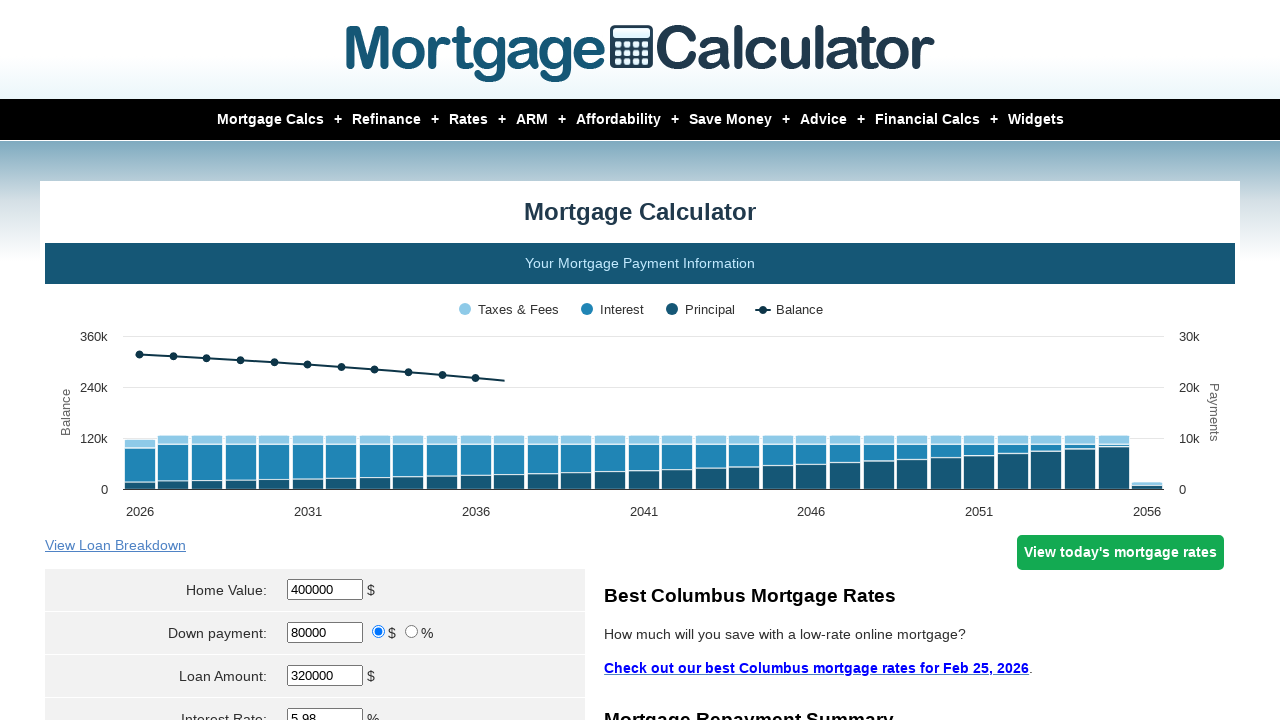

Scrolled to home value input field
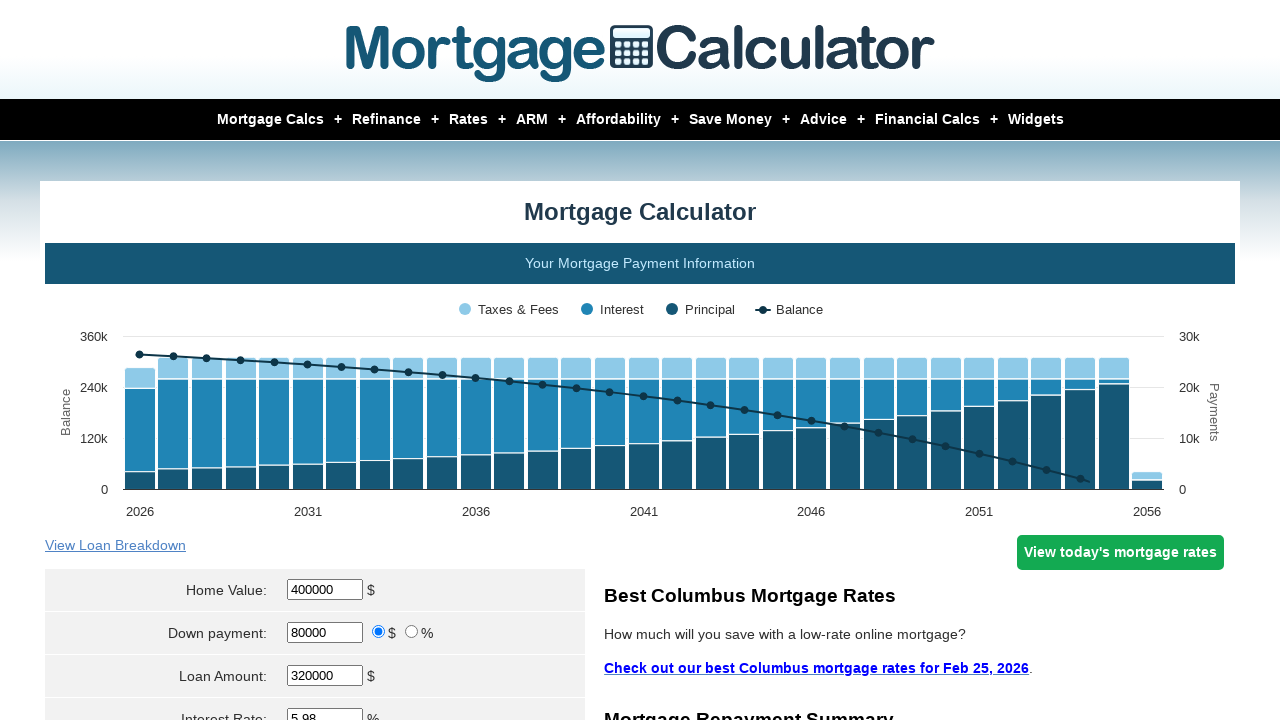

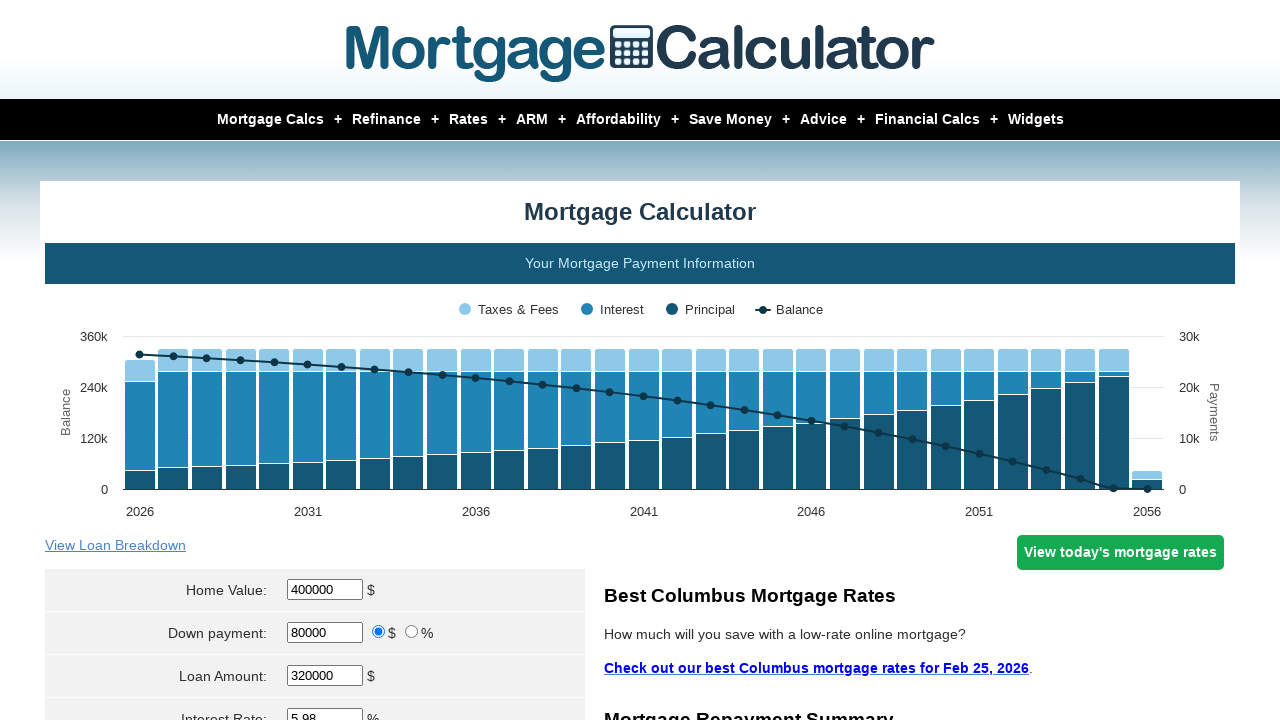